Tests drag and drop functionality by dragging an element to a drop zone and verifying the text changes from "Drop here" to "Dropped!".

Starting URL: https://jqueryui.com/droppable/

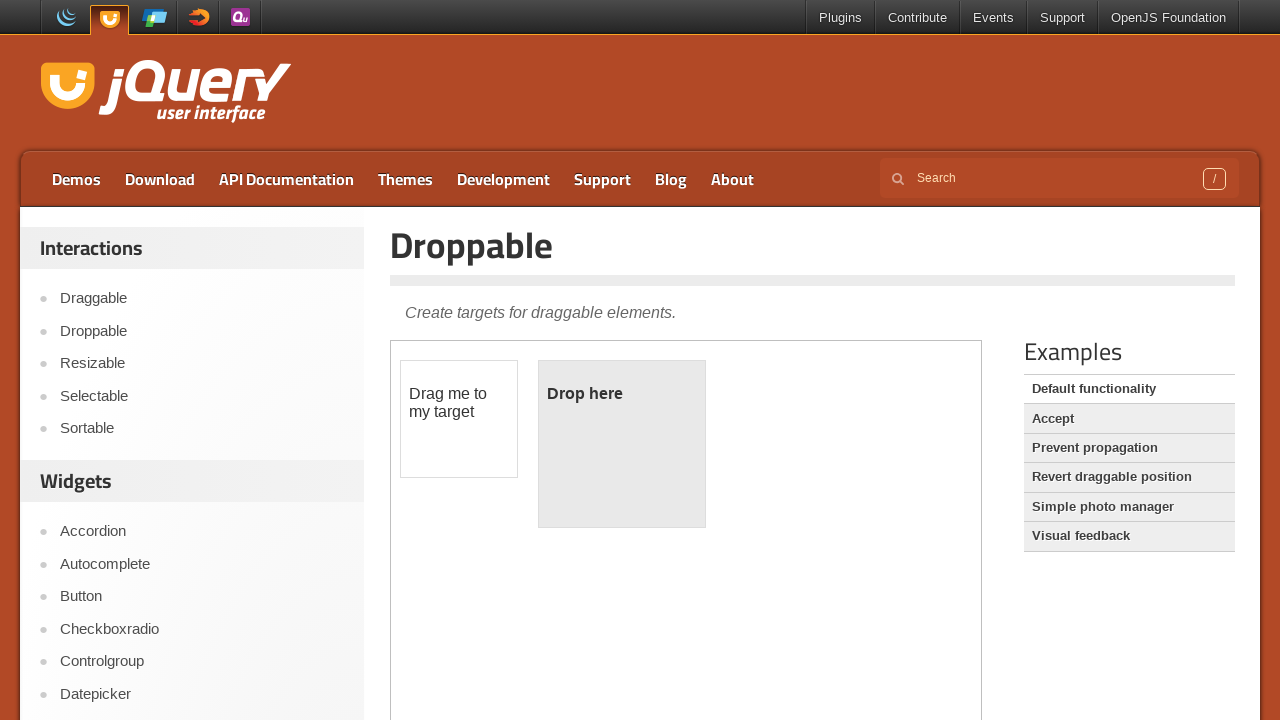

Located iframe containing drag and drop elements
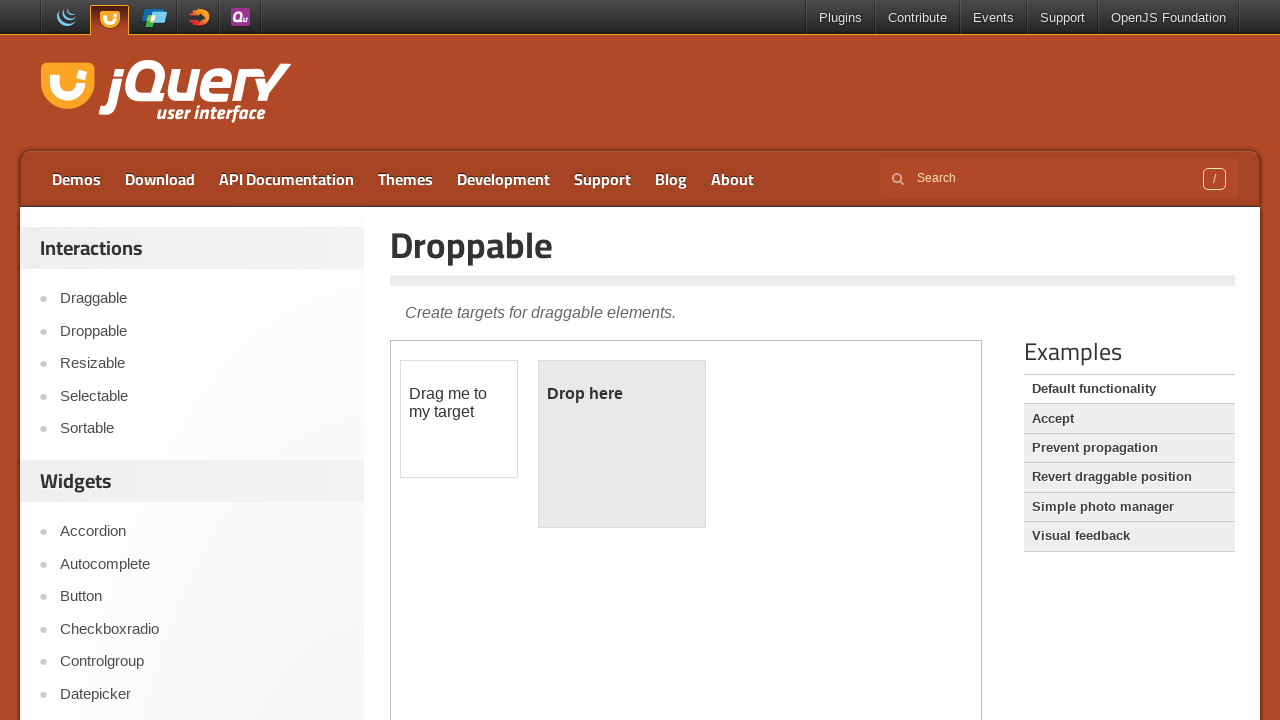

Verified initial drop zone text is 'Drop here'
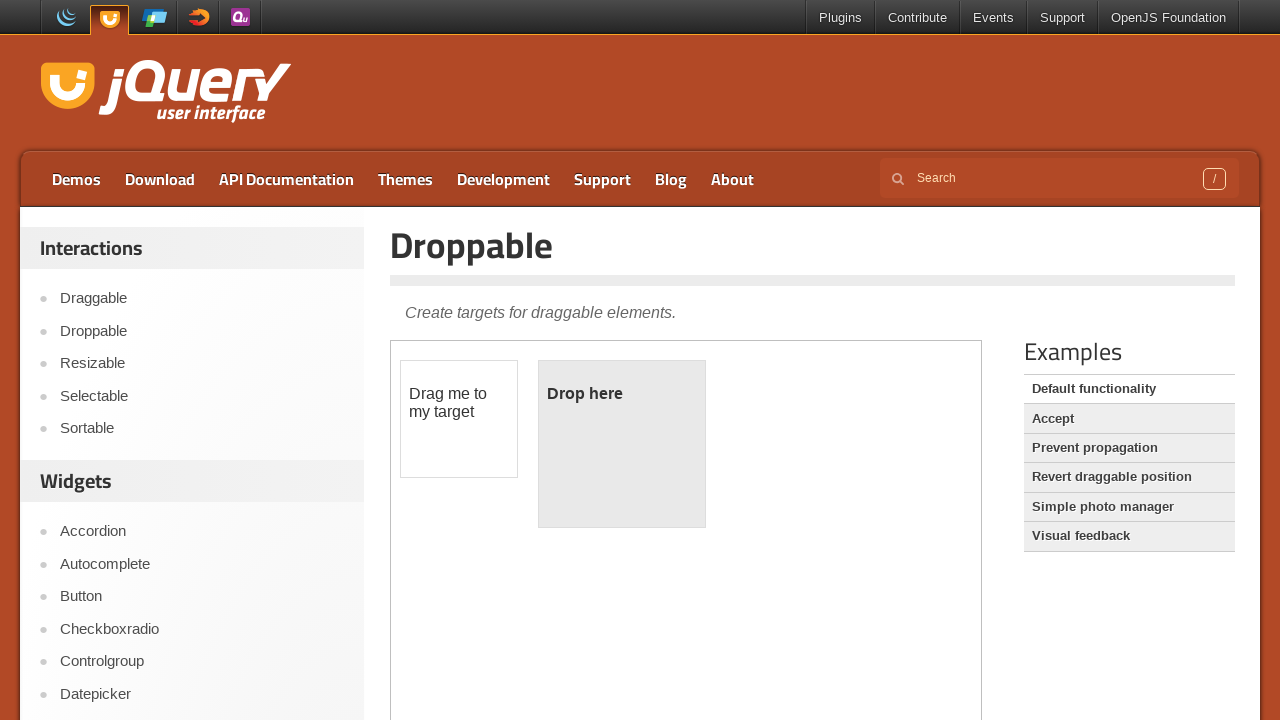

Located draggable element
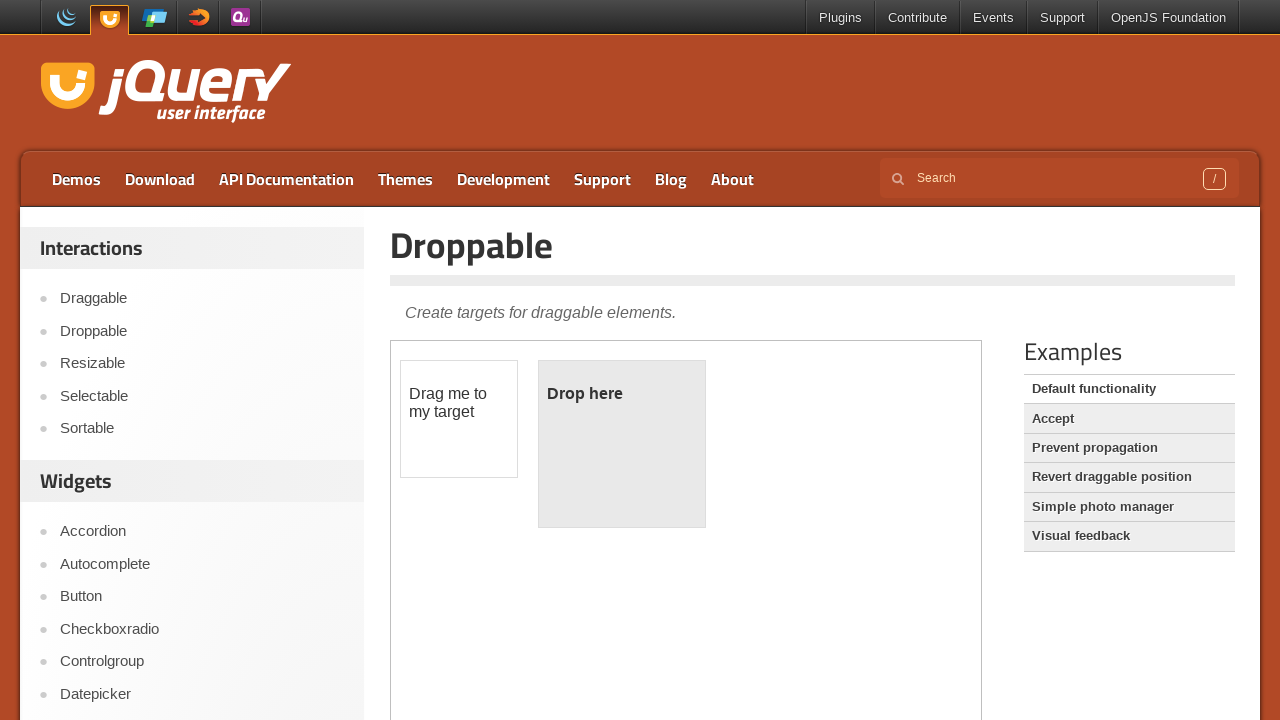

Located drop zone element
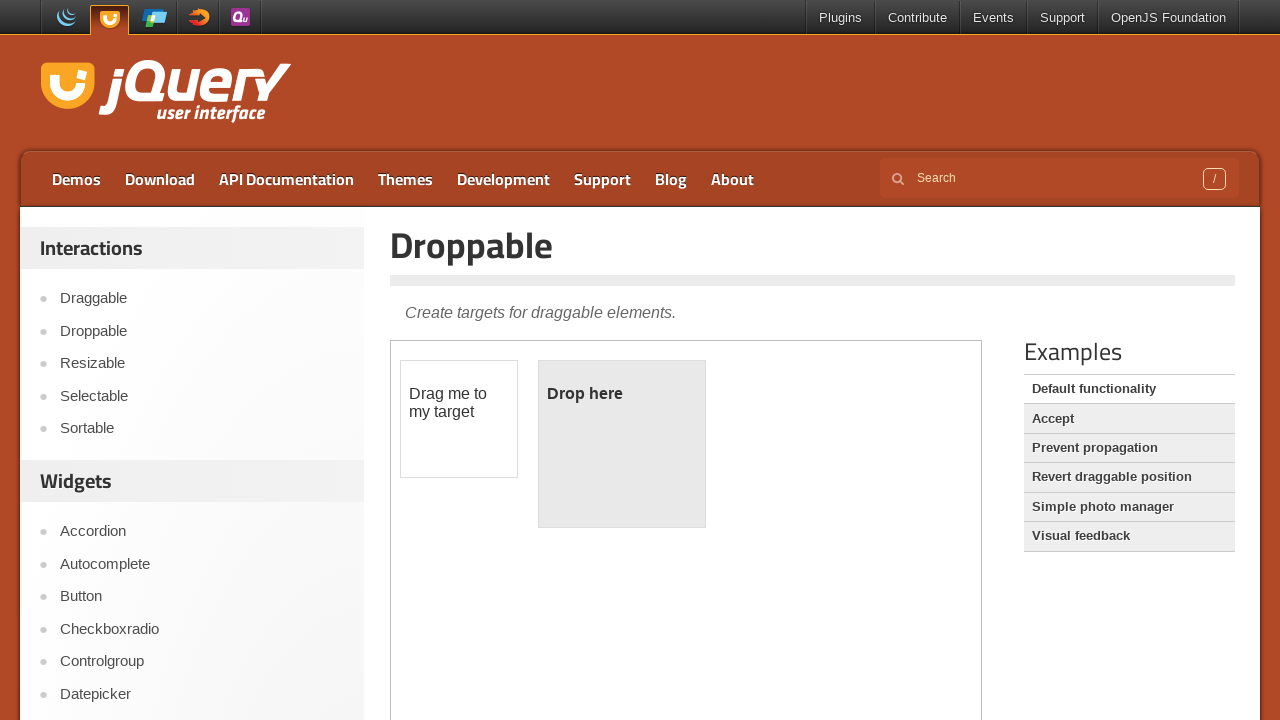

Dragged element to drop zone at (622, 444)
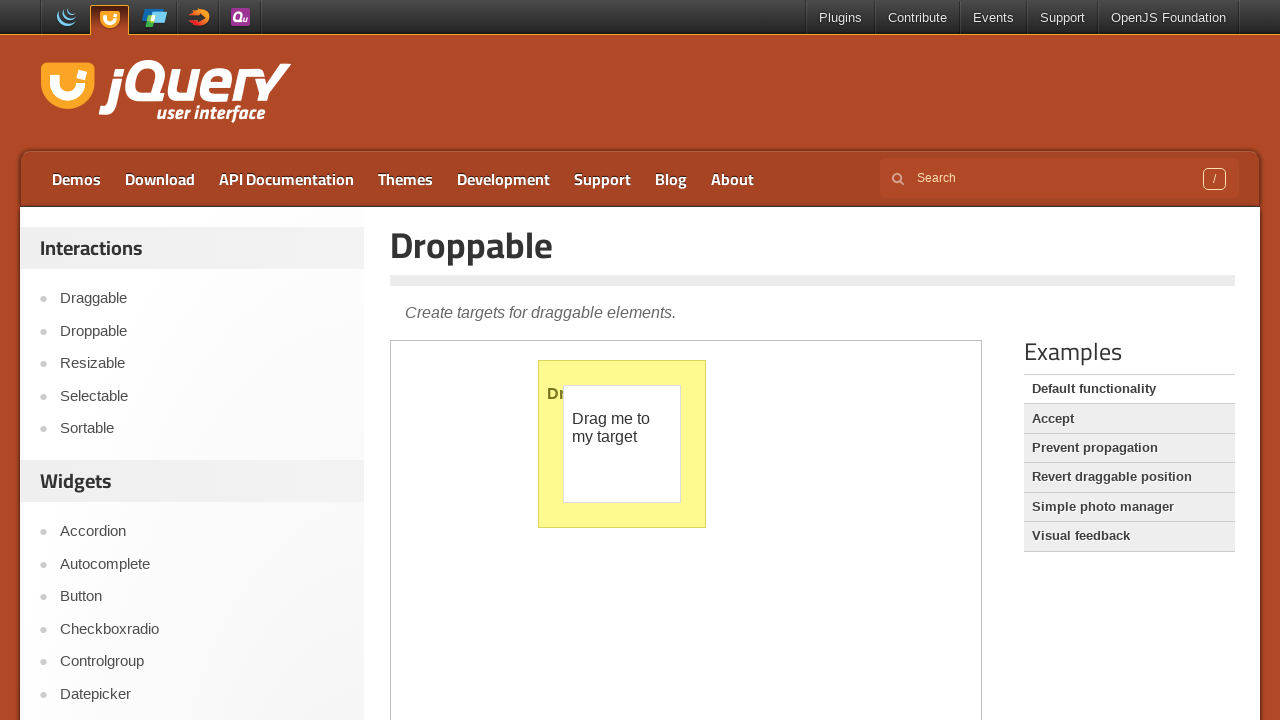

Verified drop zone text changed to 'Dropped!' after drag and drop
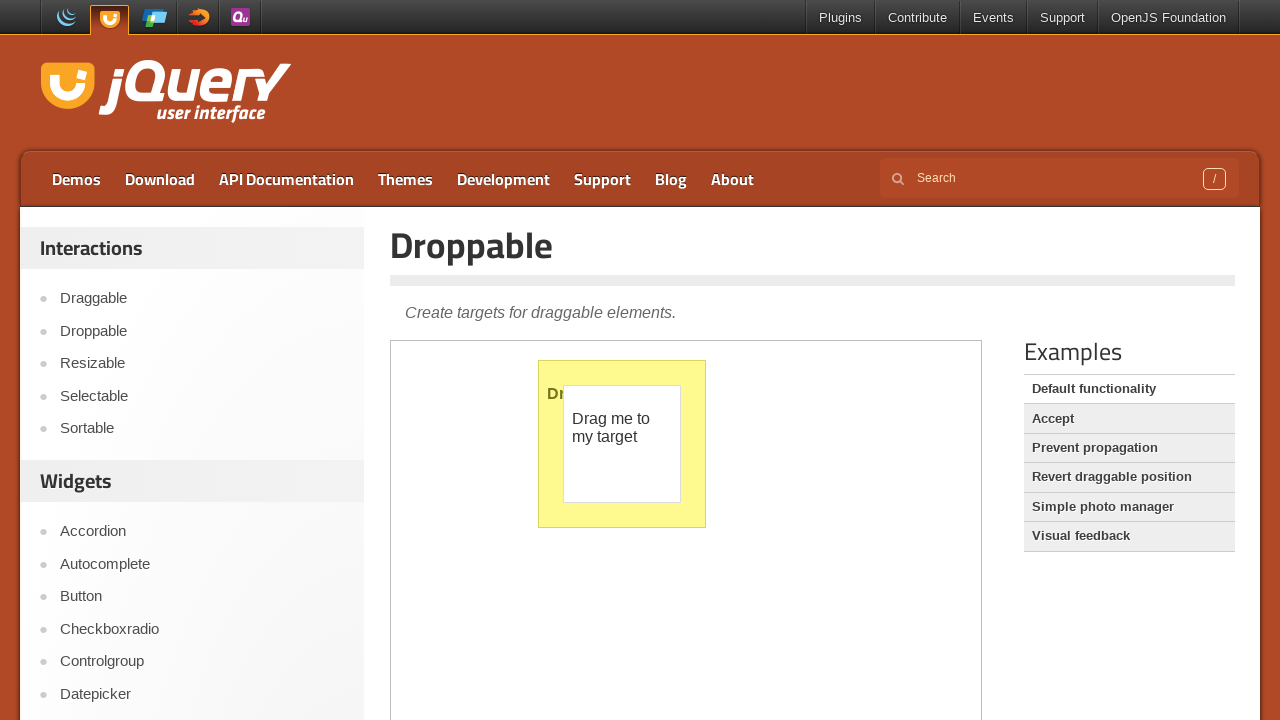

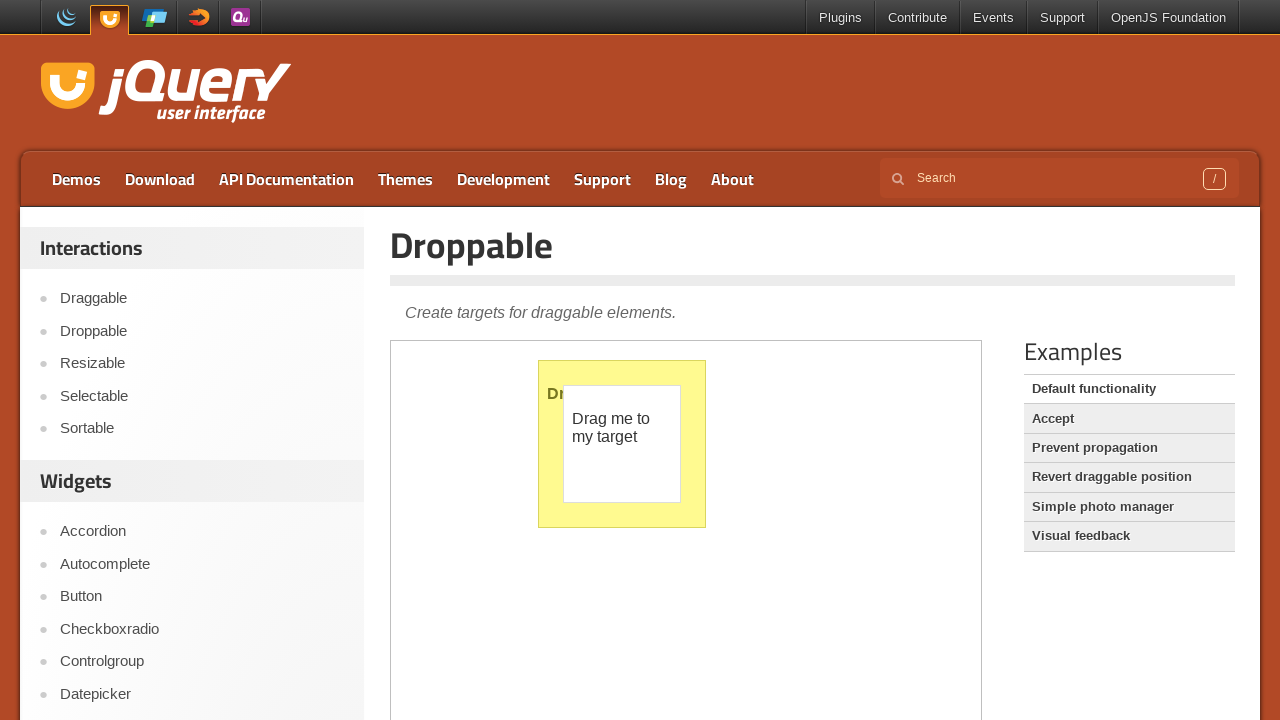